Tests JavaScript prompt alert functionality by clicking a button to trigger a JS prompt, entering text into the alert, accepting it, and verifying the entered text is displayed on the page.

Starting URL: https://practice.cydeo.com/javascript_alerts

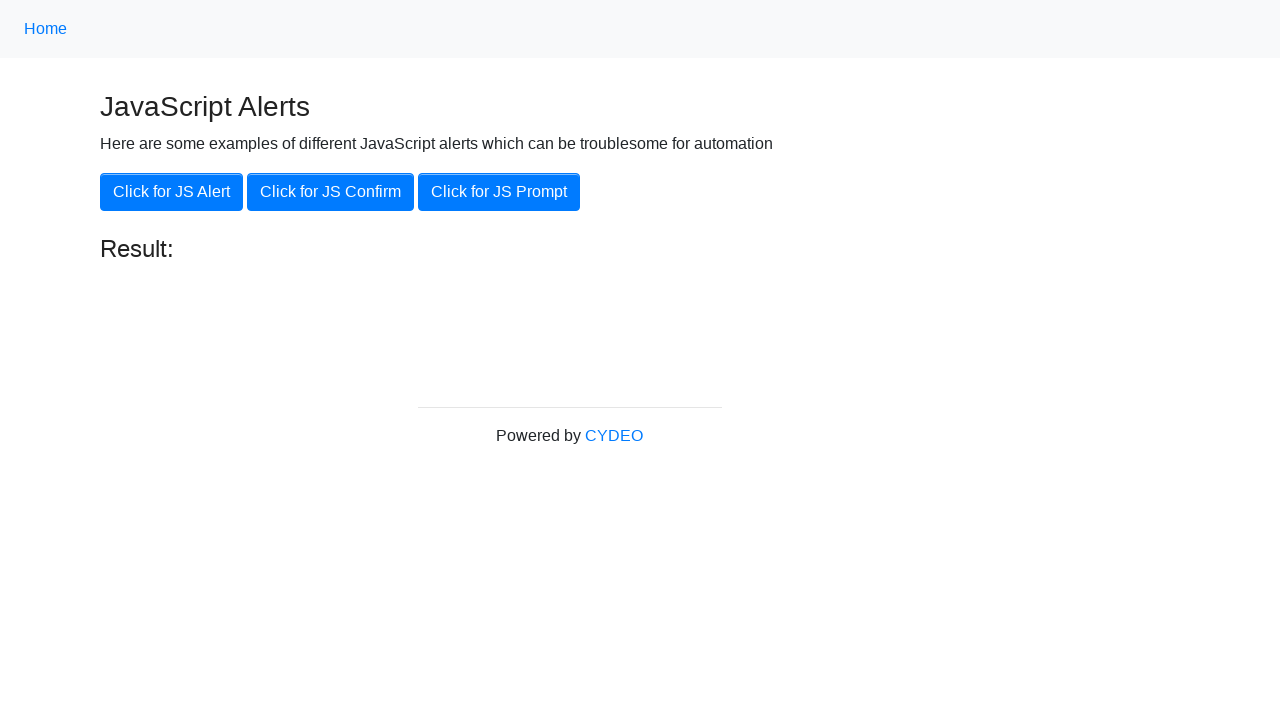

Clicked 'Click for JS Prompt' button at (499, 192) on xpath=//button[@onclick='jsPrompt()']
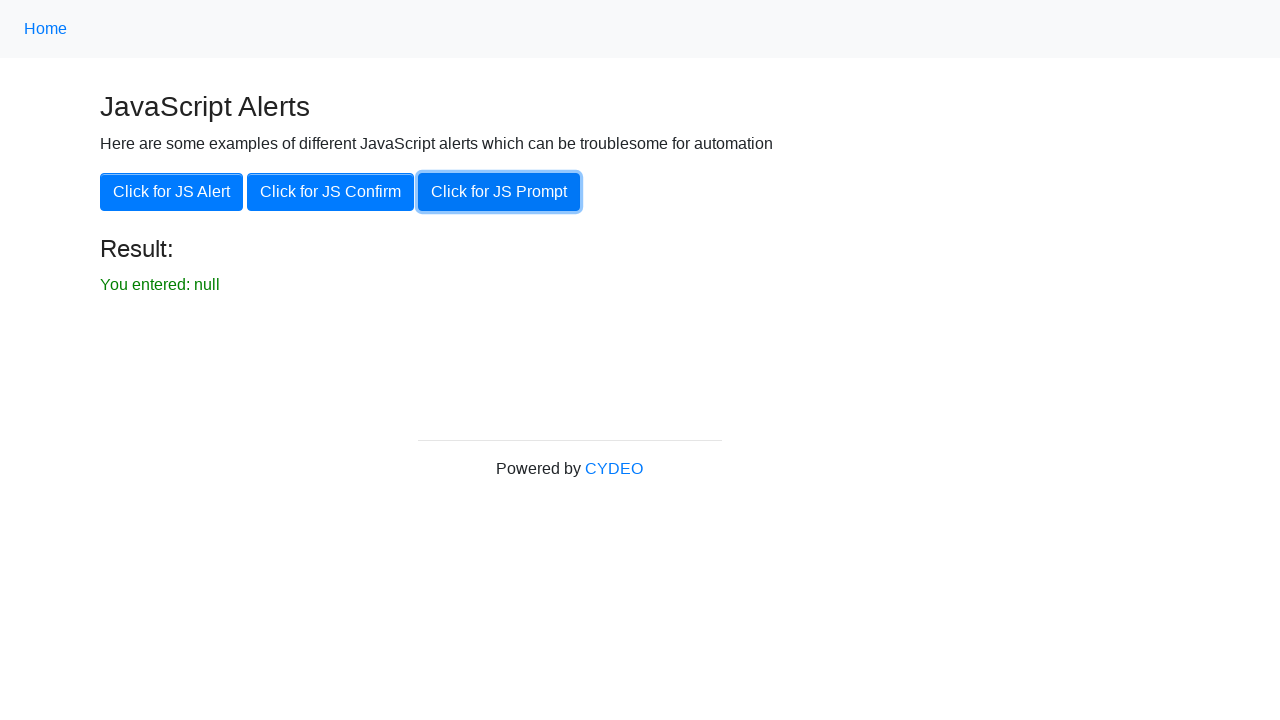

Set up dialog handler to accept prompt with 'hello'
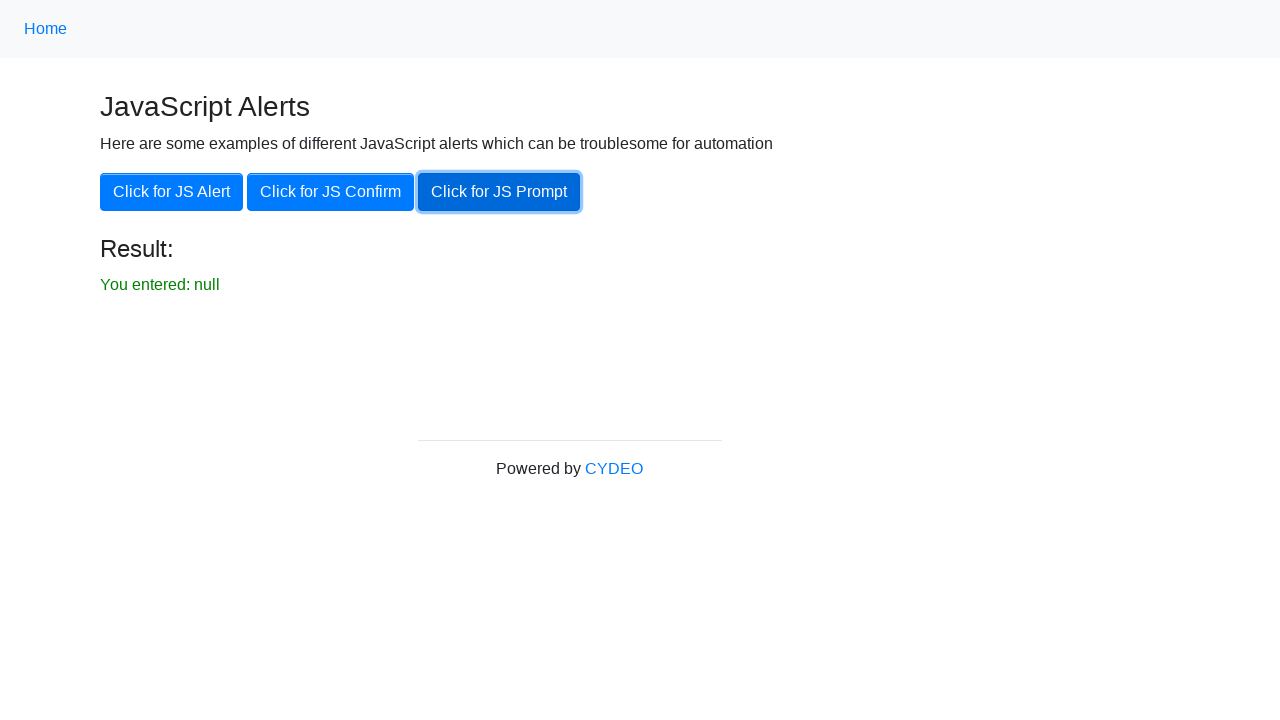

Removed previous dialog listener
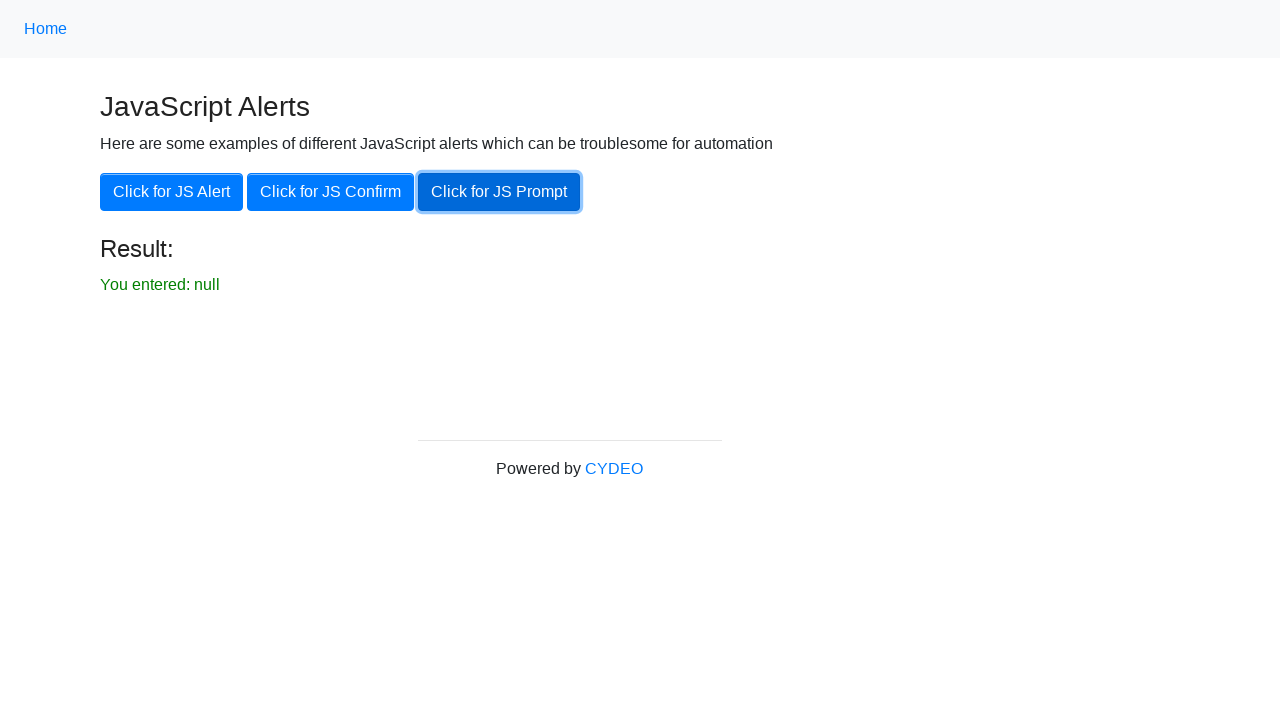

Set up dialog handler to accept prompt with 'hello'
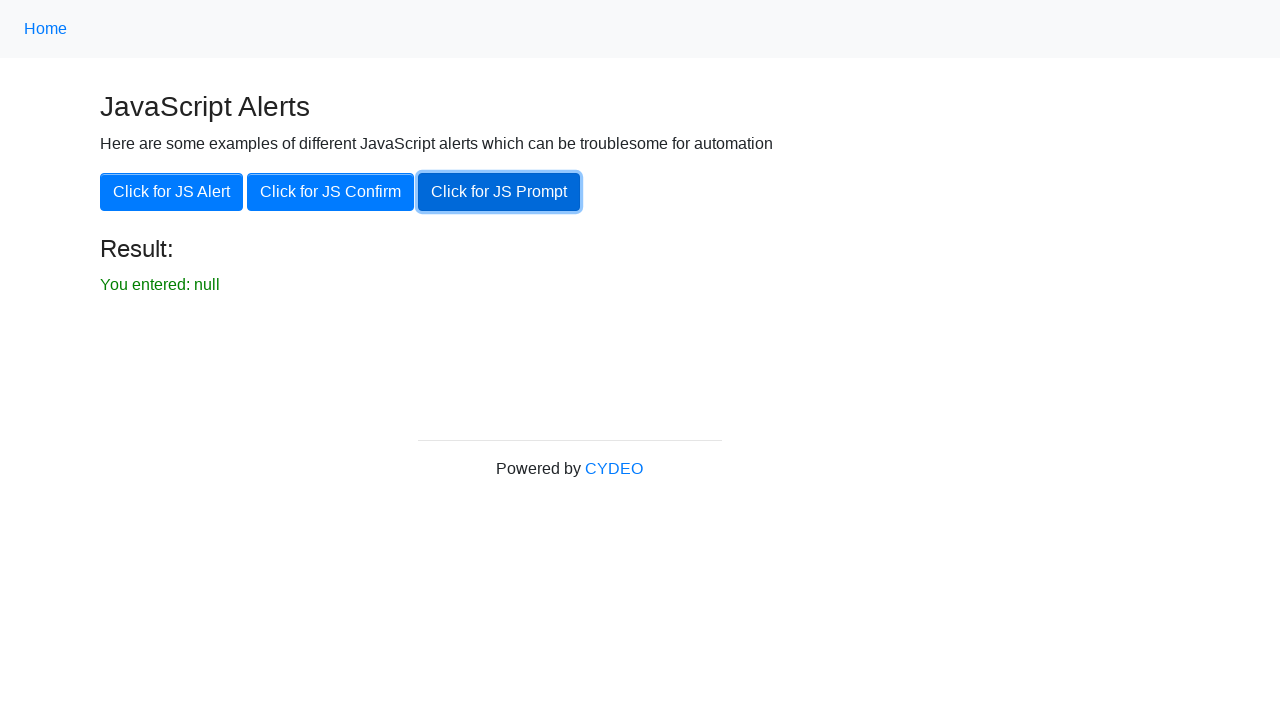

Clicked 'Click for JS Prompt' button to trigger the alert at (499, 192) on xpath=//button[@onclick='jsPrompt()']
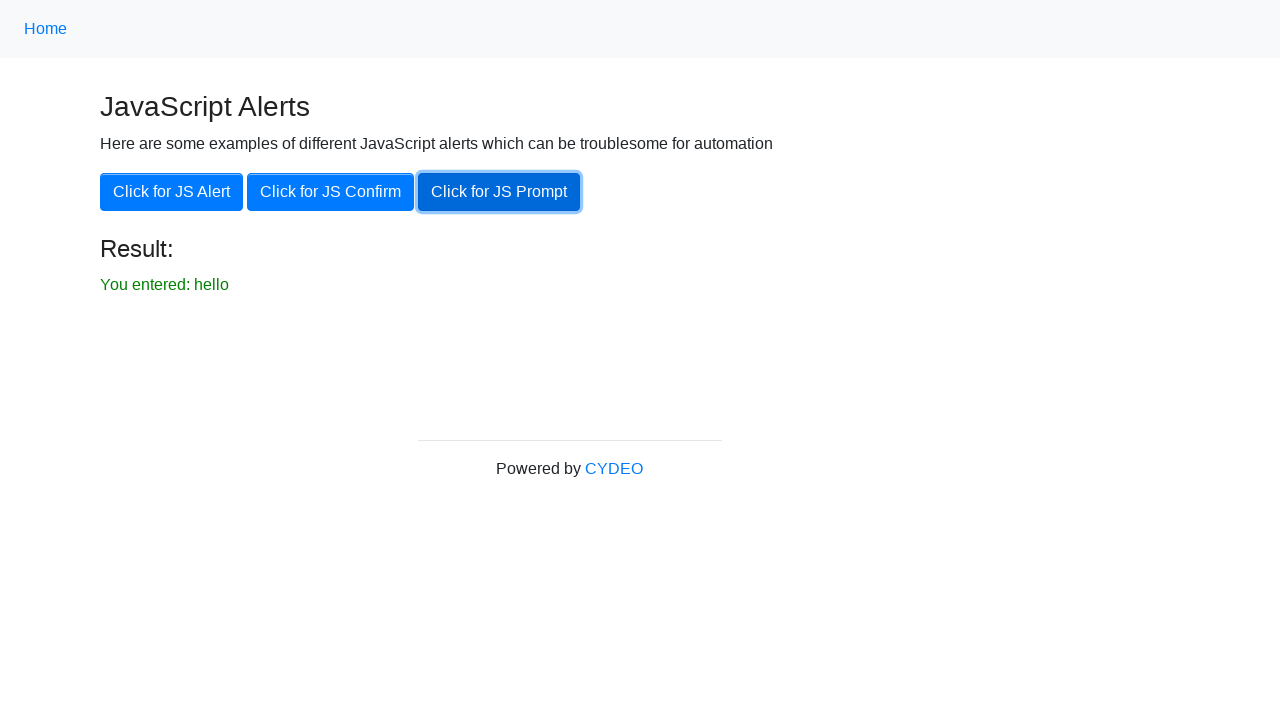

Result text element loaded
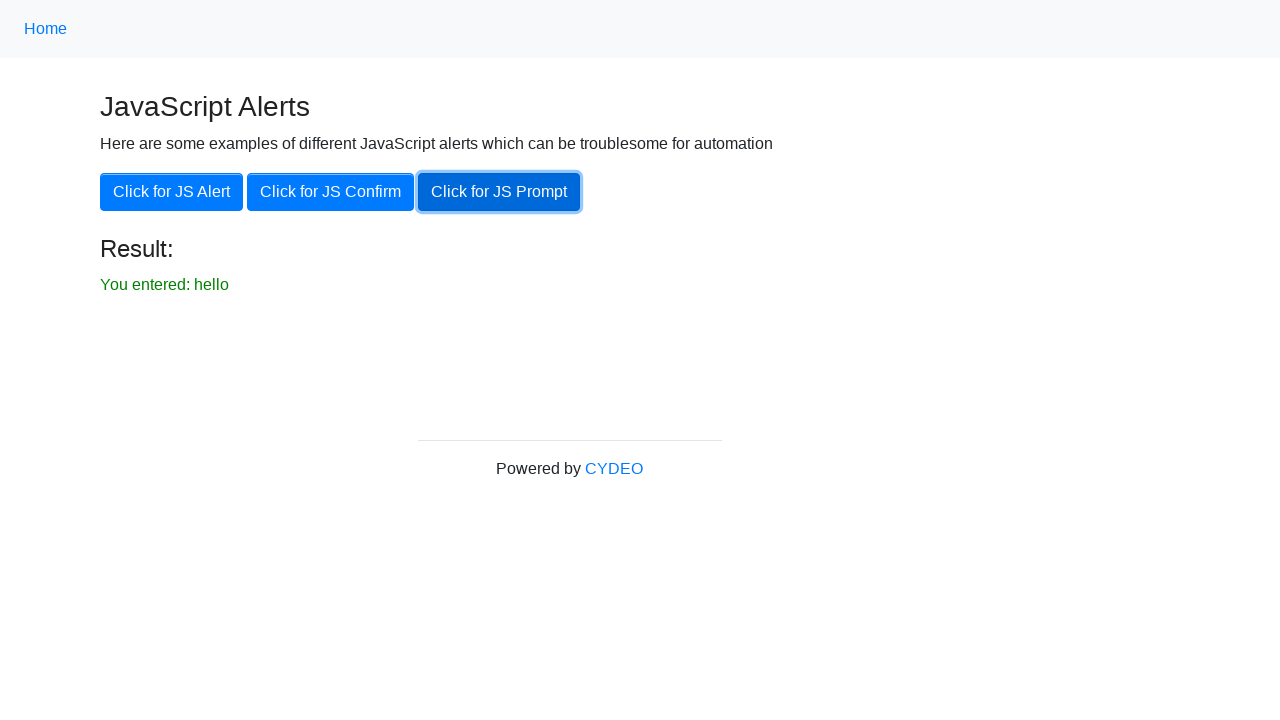

Retrieved result text: 'You entered: hello'
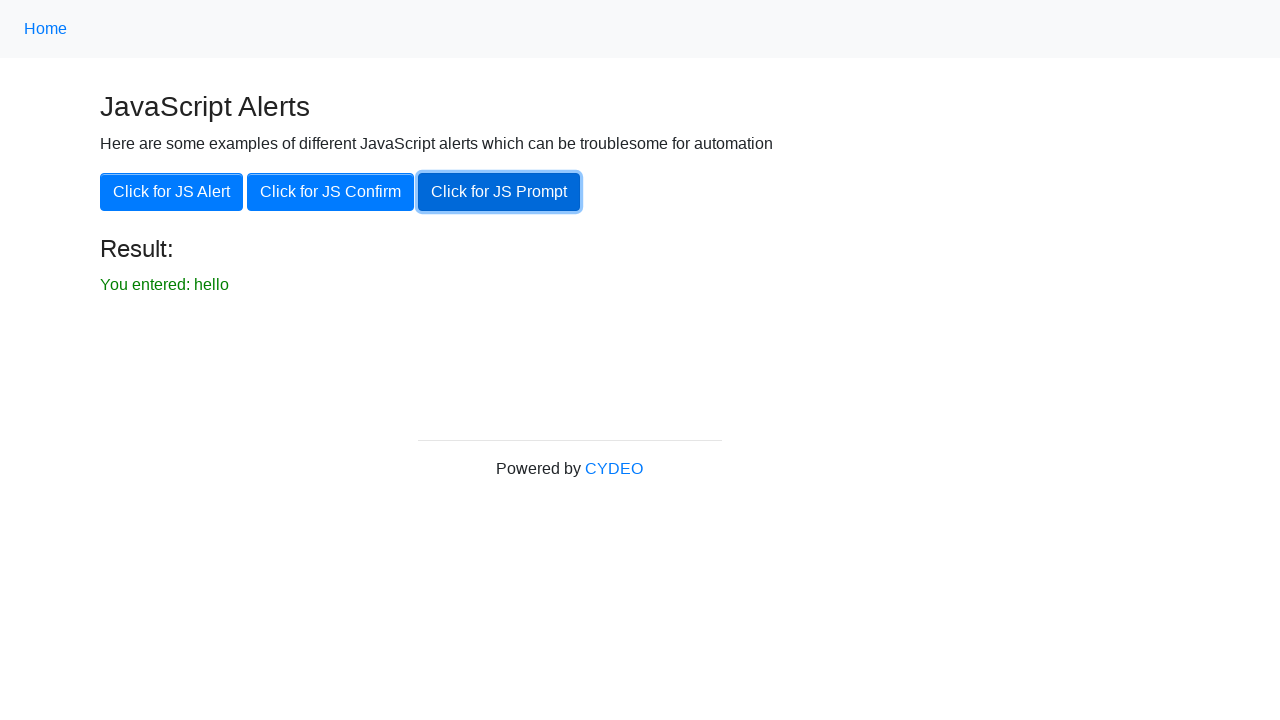

Verified result text matches expected 'You entered: hello'
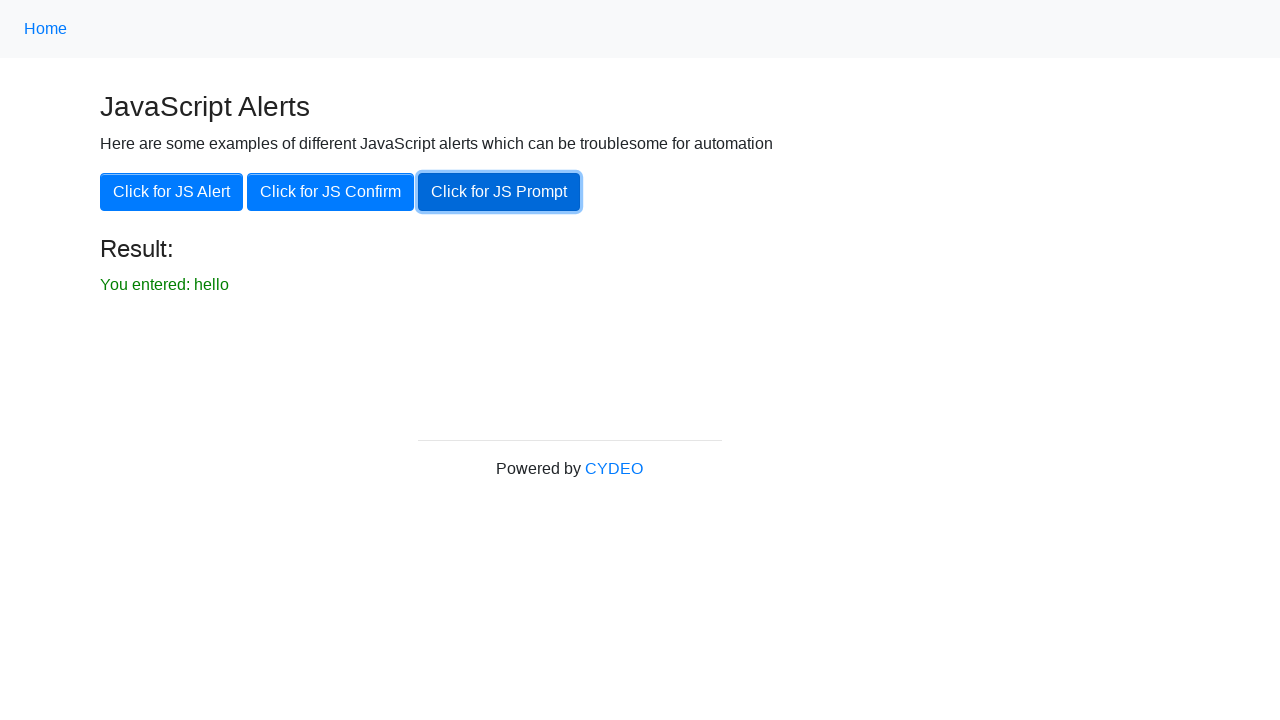

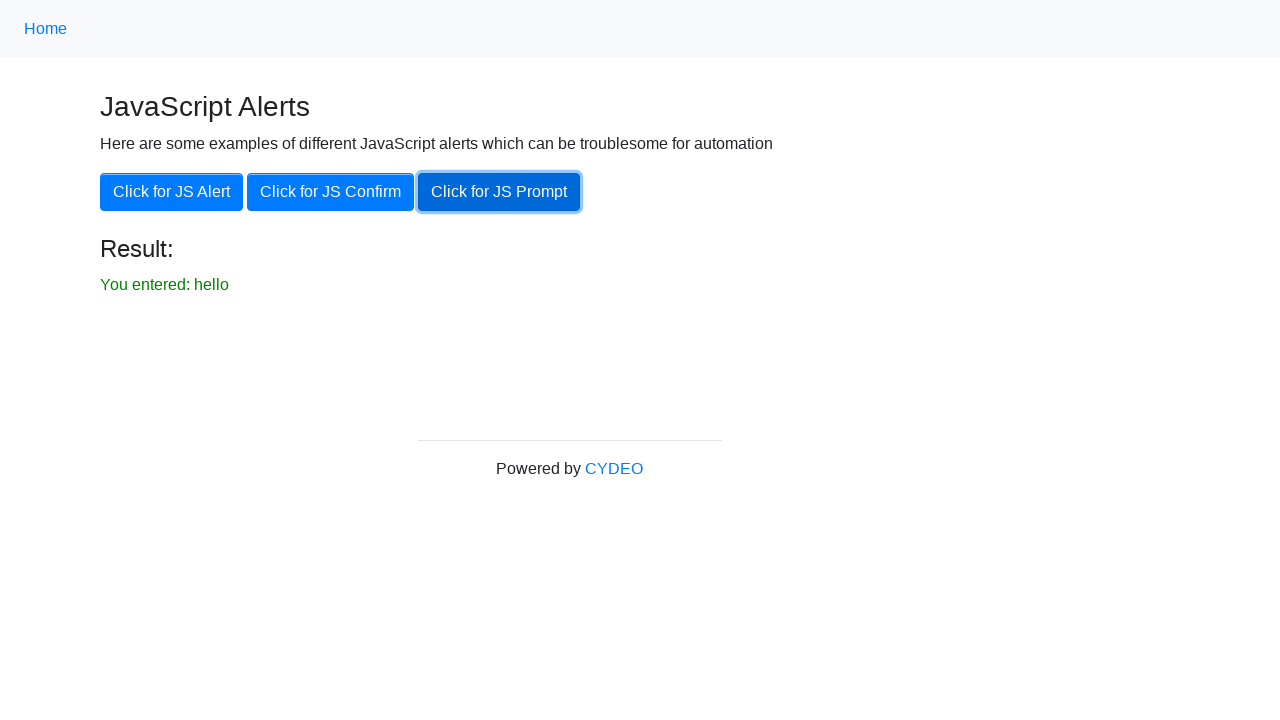